Tests the Infobox With Overlay section by scrolling to it, verifying element visibility, and testing hover interaction on the button.

Starting URL: https://essential-blocks.com/demo/infobox/

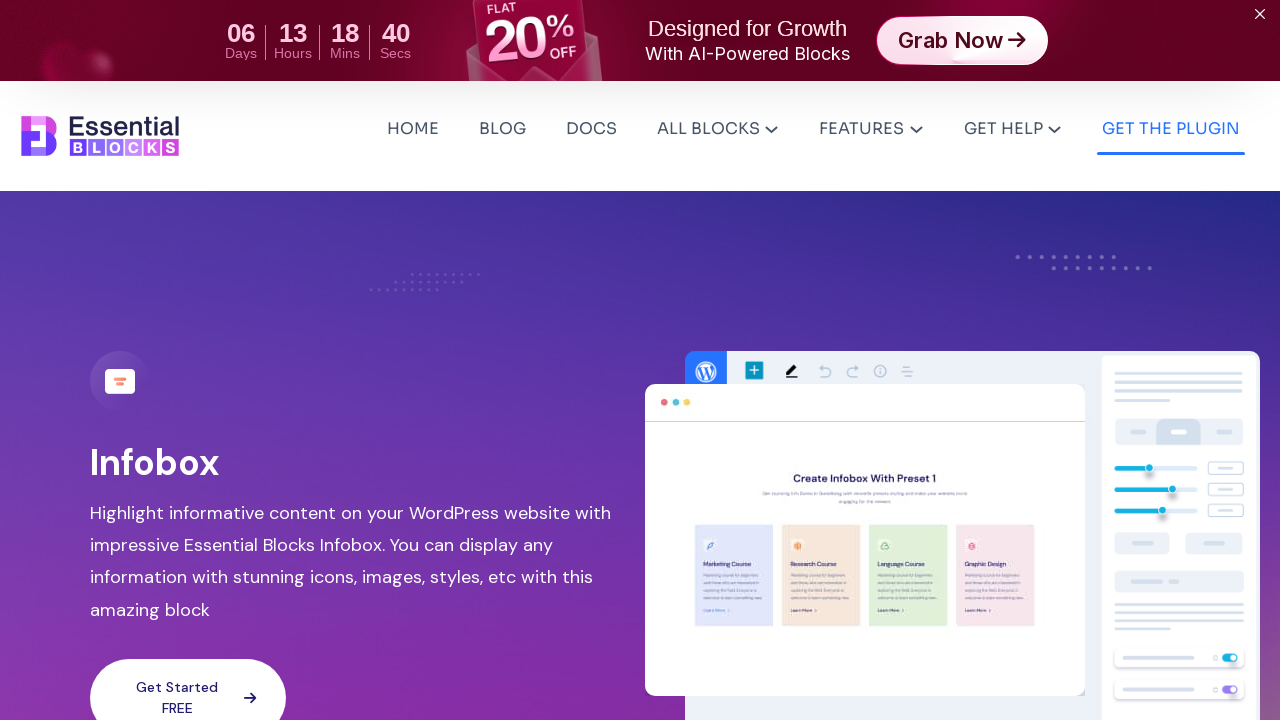

Verified page loaded with correct title
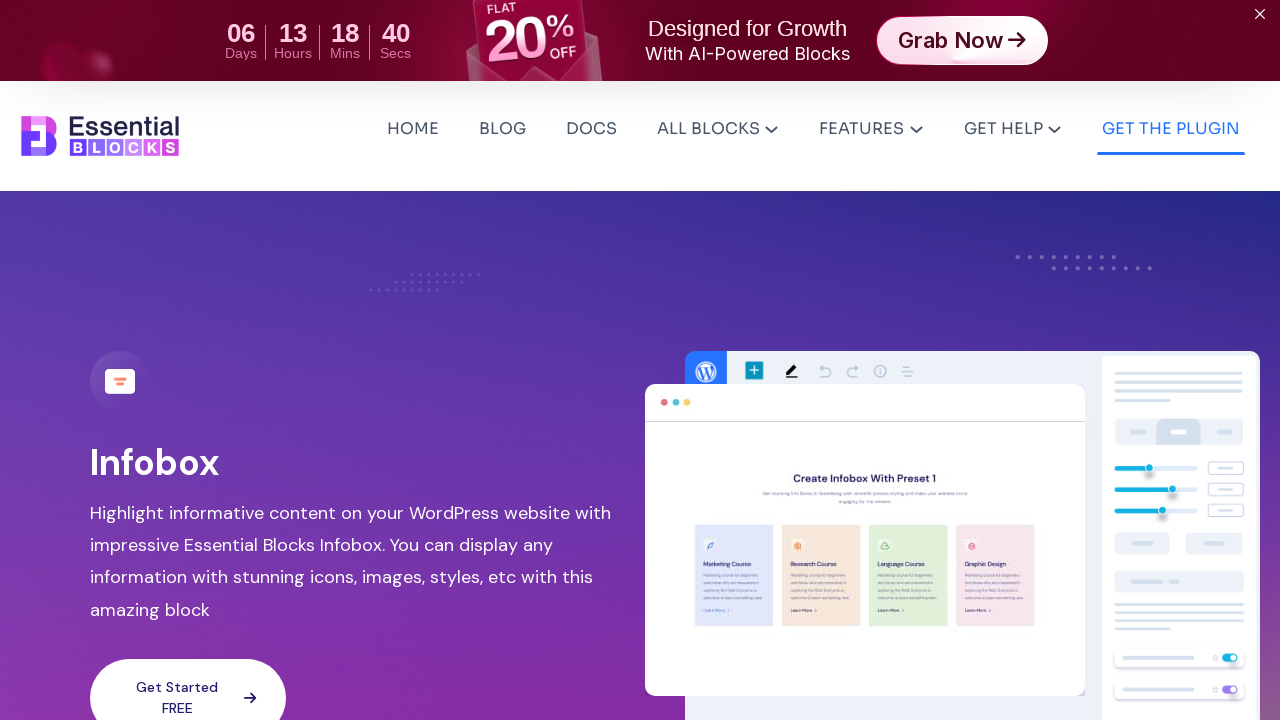

Main 'Infobox' heading is visible
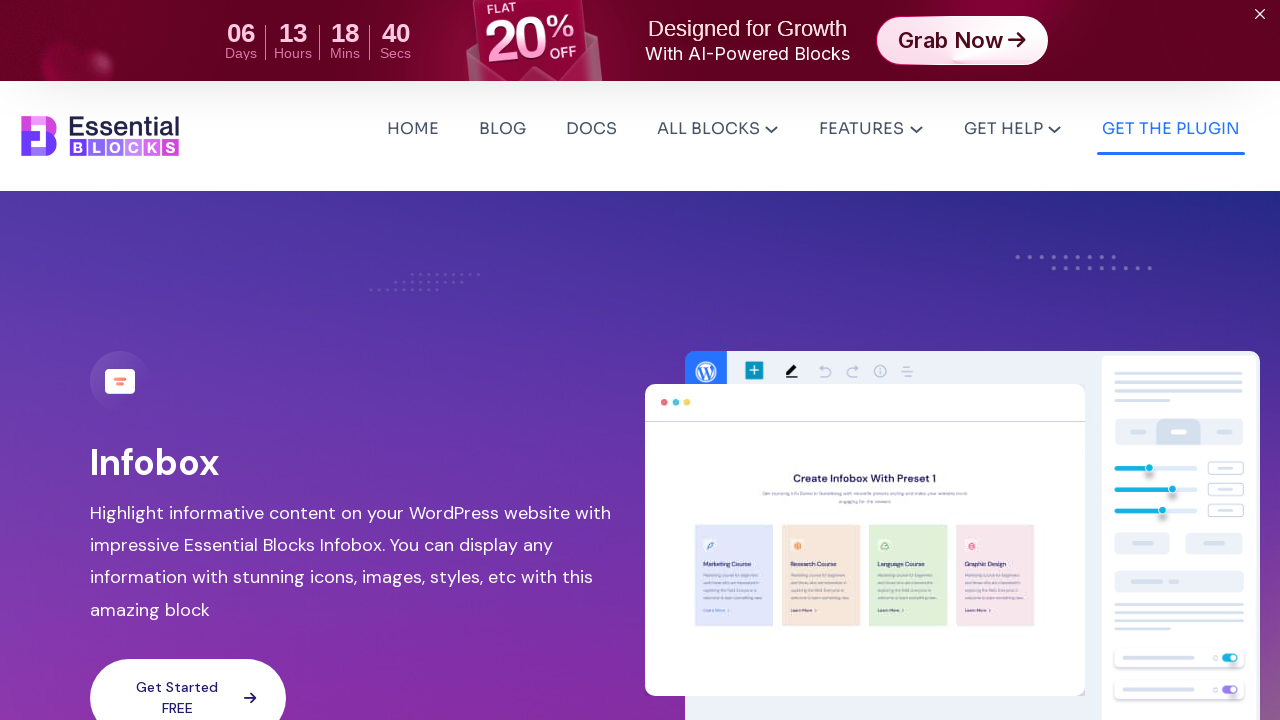

Scrolled to 'Stunning Infobox With Overlay' section
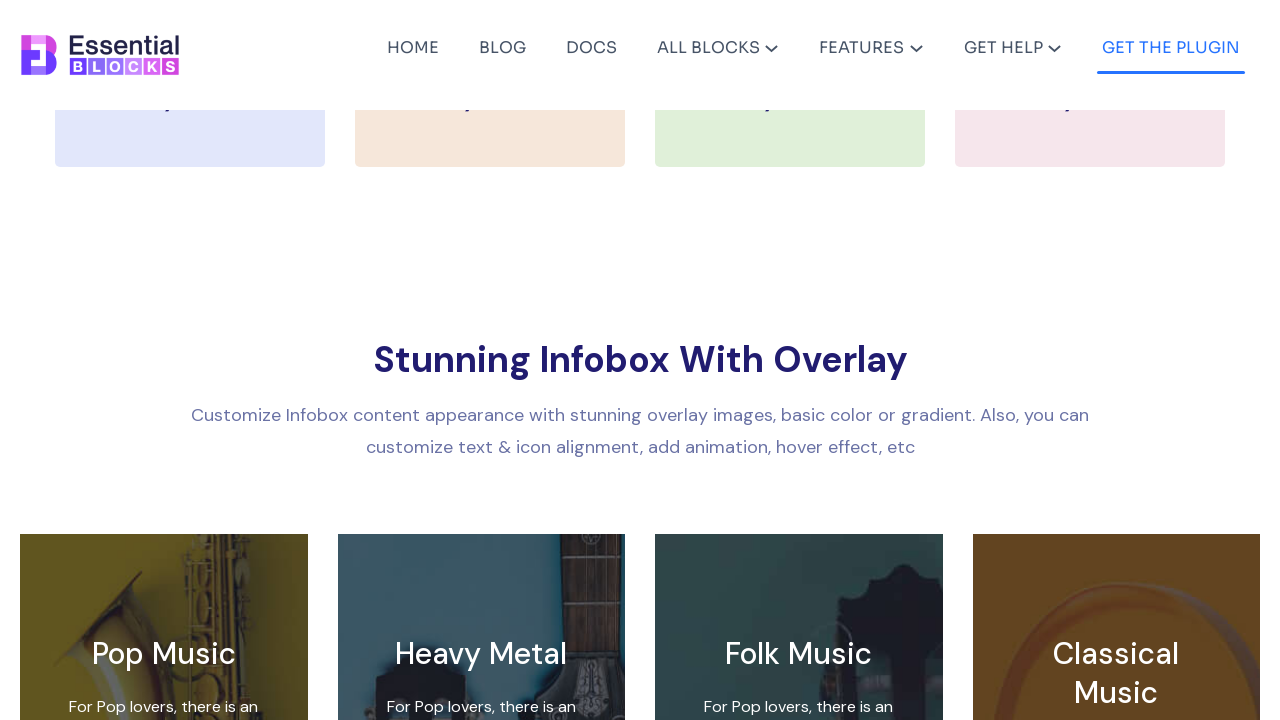

Scrolled to 'Pop Music' infobox heading
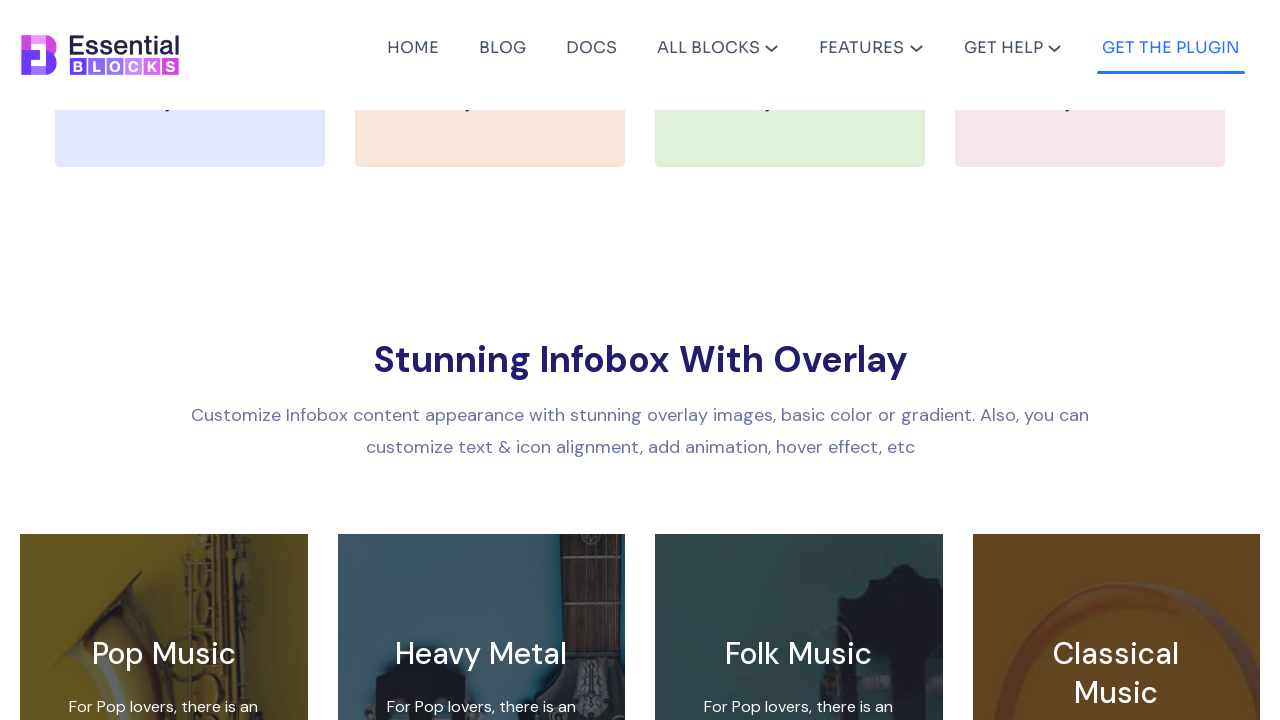

'Pop Music' heading is visible
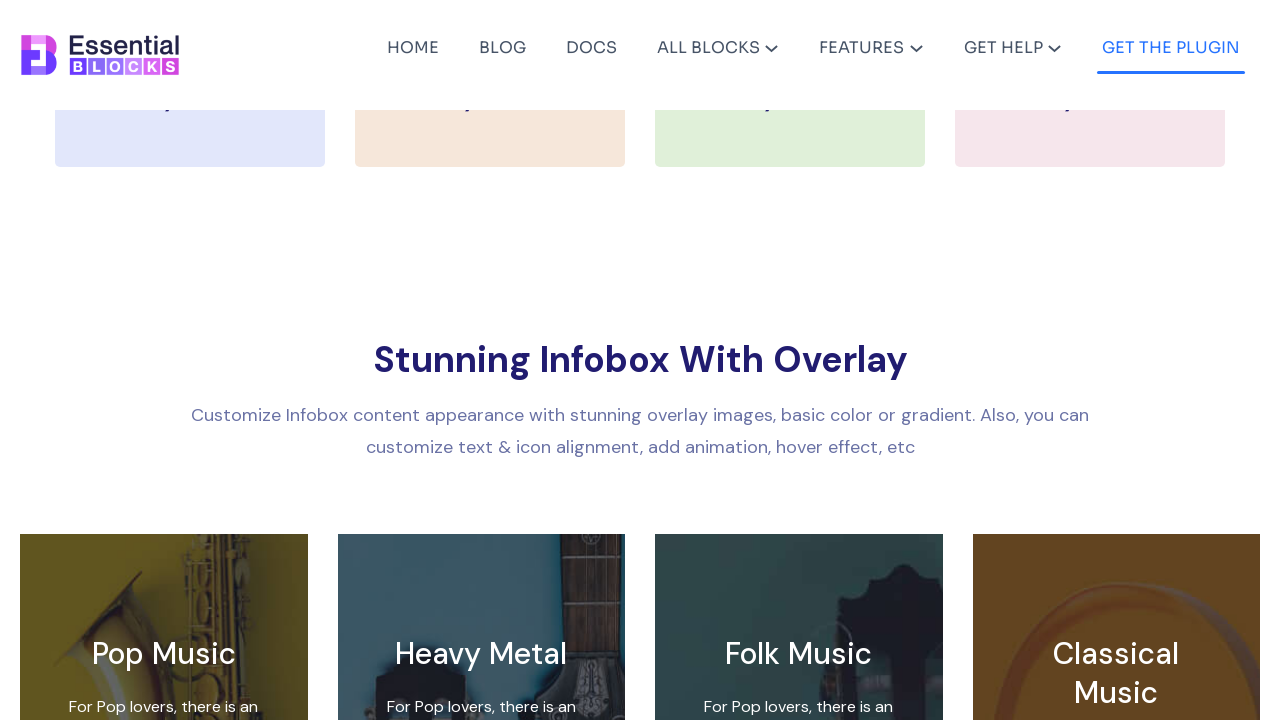

Pop Music infobox content text is visible
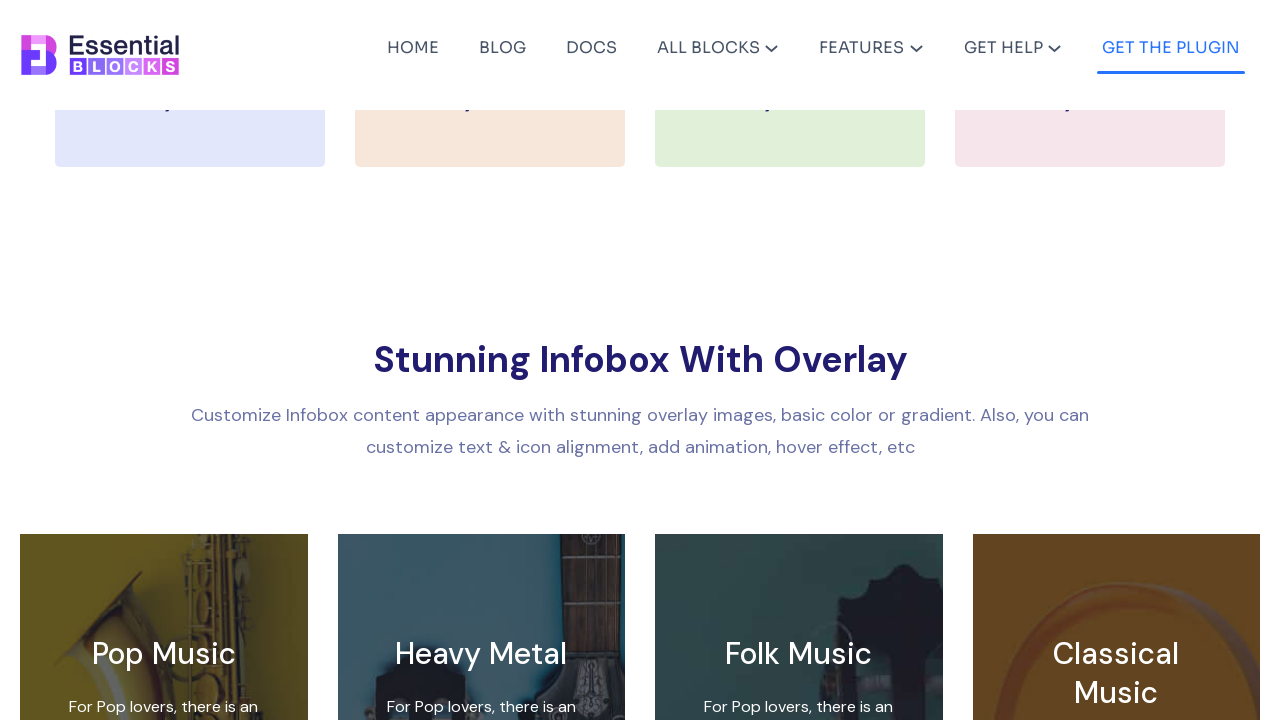

Pop Music infobox button is visible
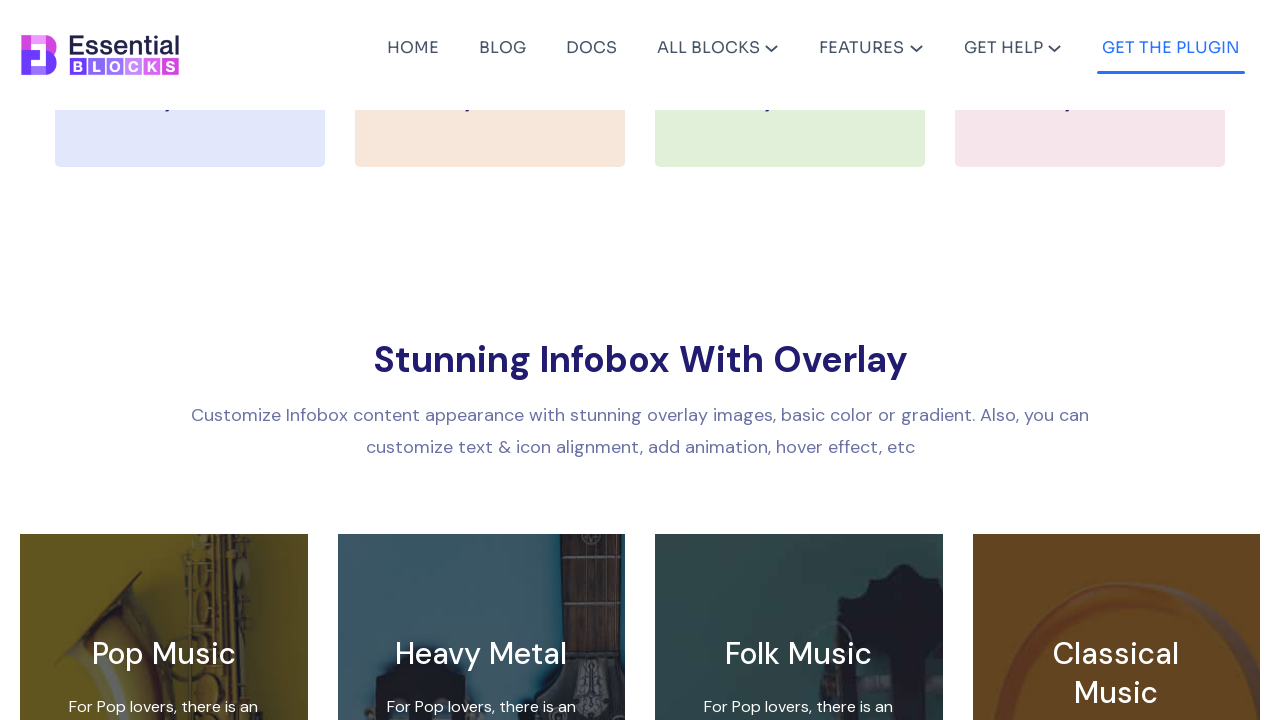

Hovered over the Pop Music infobox button at (164, 361) on .eb-infobox-troil88 > .infobox-wrapper-inner > .contents-wrapper > .eb-infobox-b
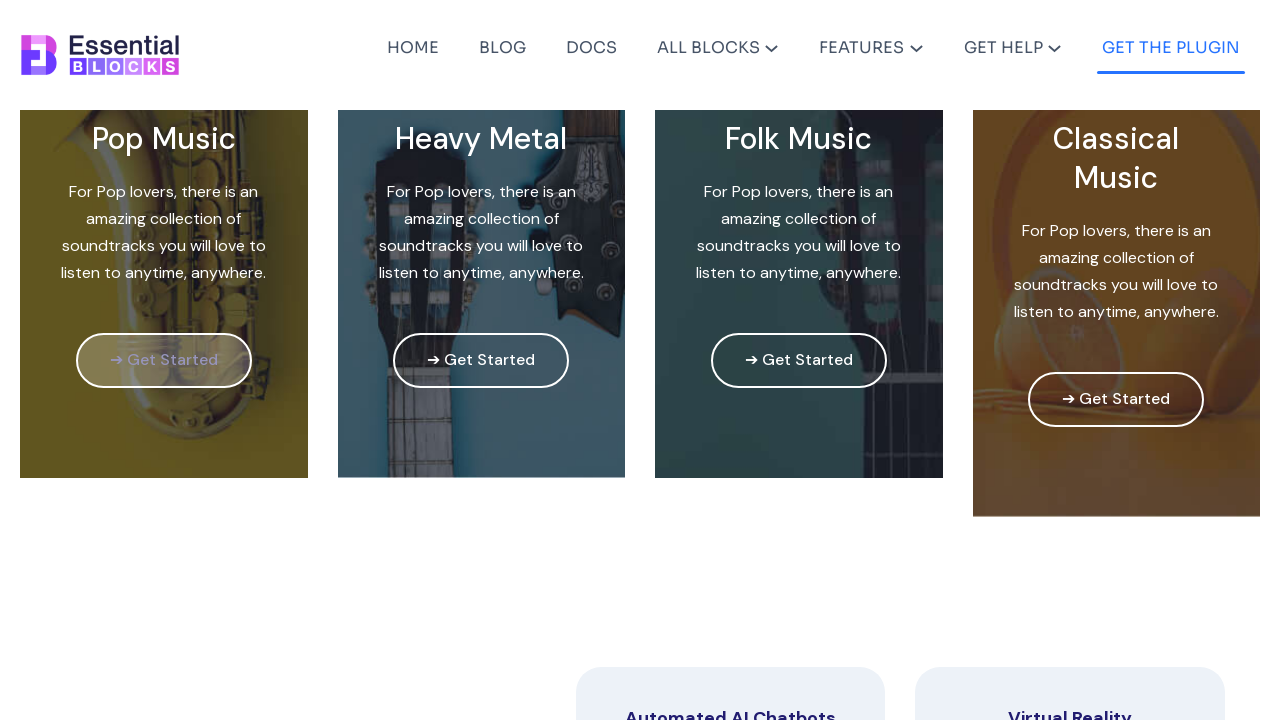

Clicked on Pop Music heading to remove button hover state at (164, 148) on internal:role=heading[name="Pop Music"i]
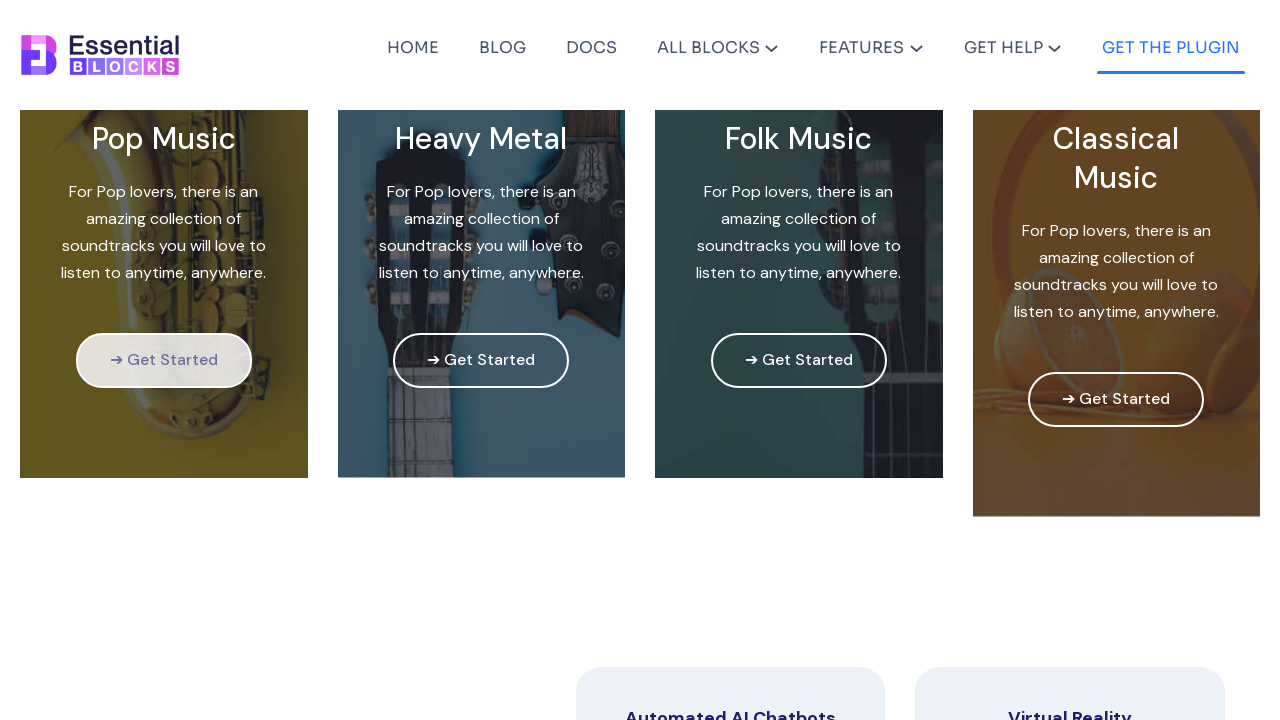

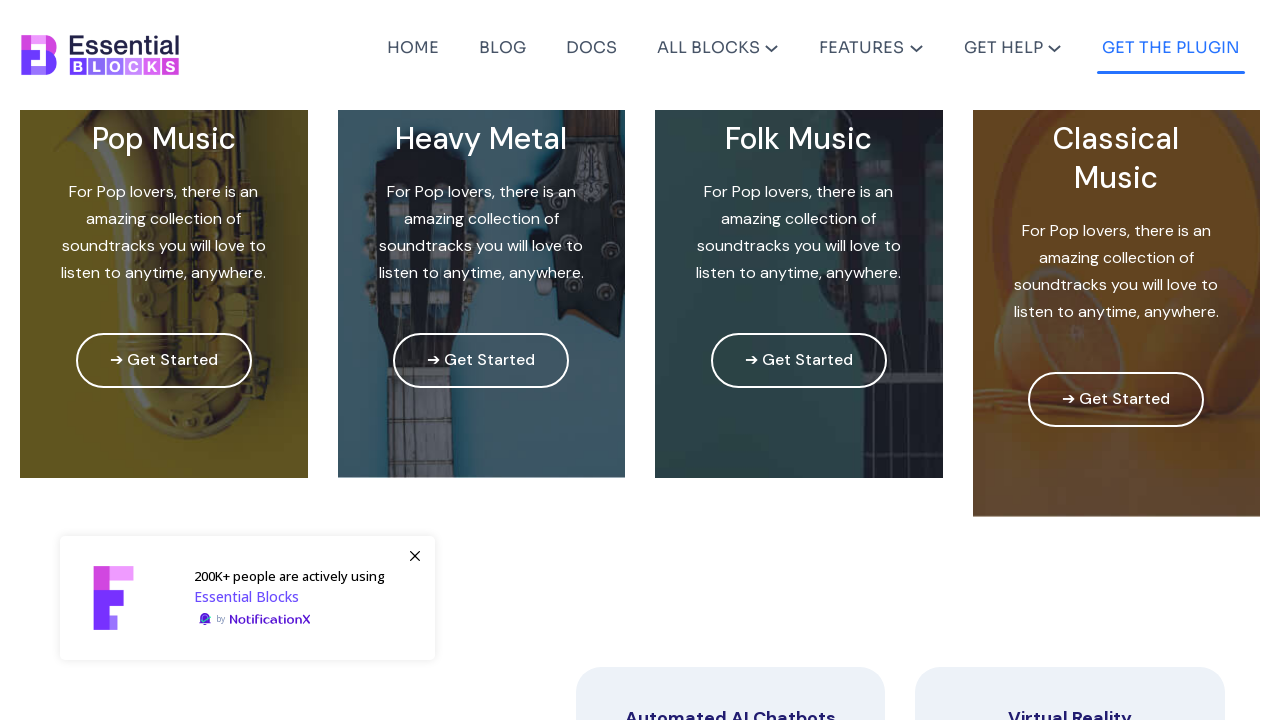